Tests the Verizon website search functionality by clicking the search icon, filling in a search query for "iPhone 17", and verifying the search interface loads correctly.

Starting URL: https://www.verizon.com/

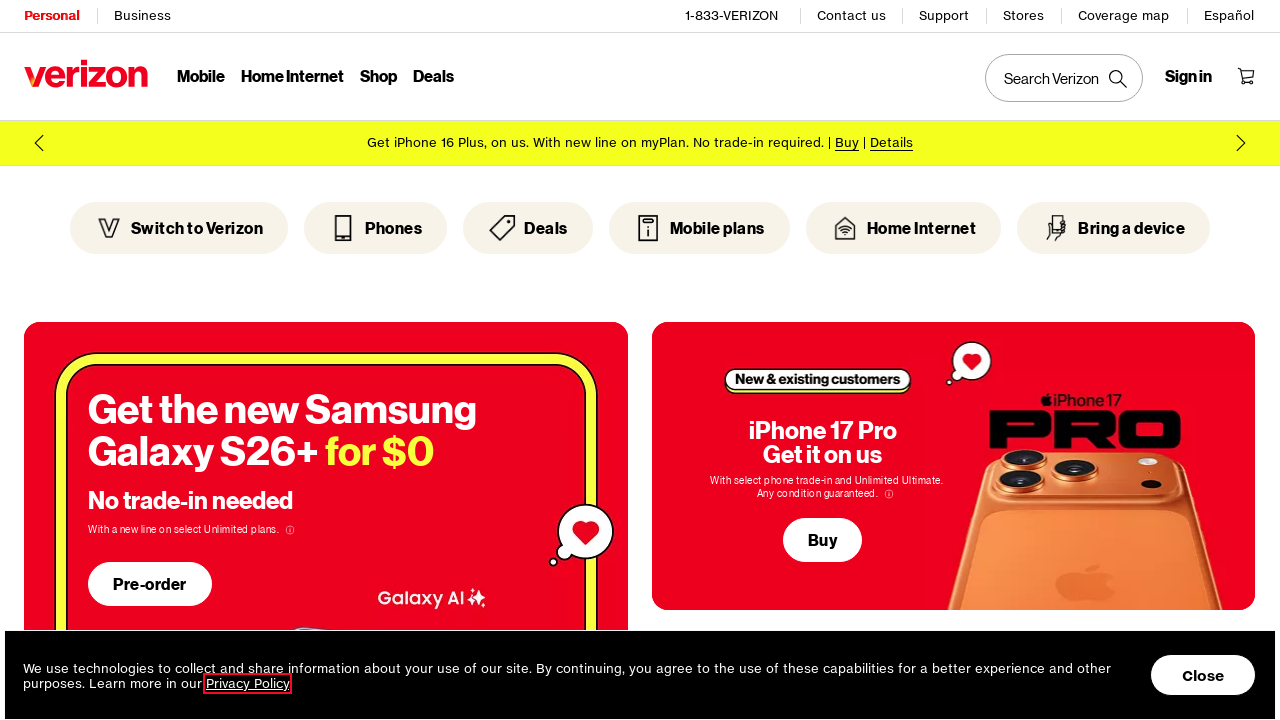

Clicked search icon to open search interface at (1064, 78) on button#gnav20-search-icon
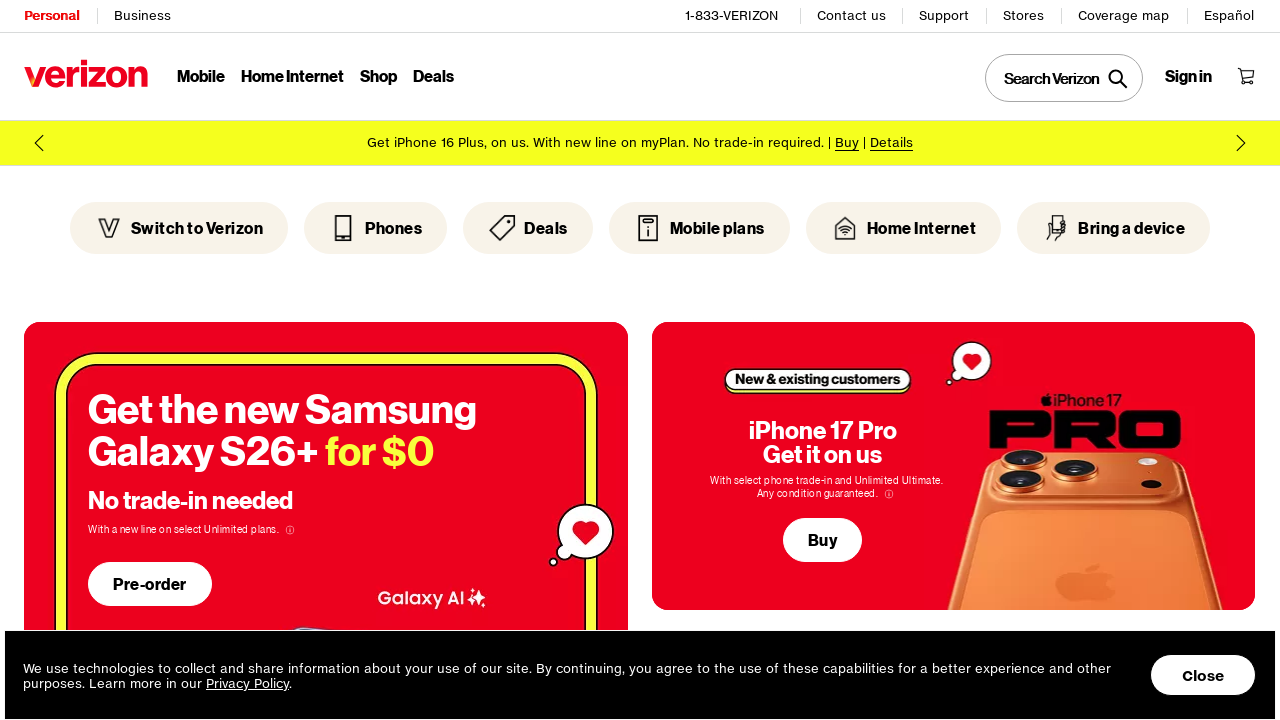

Search input field appeared
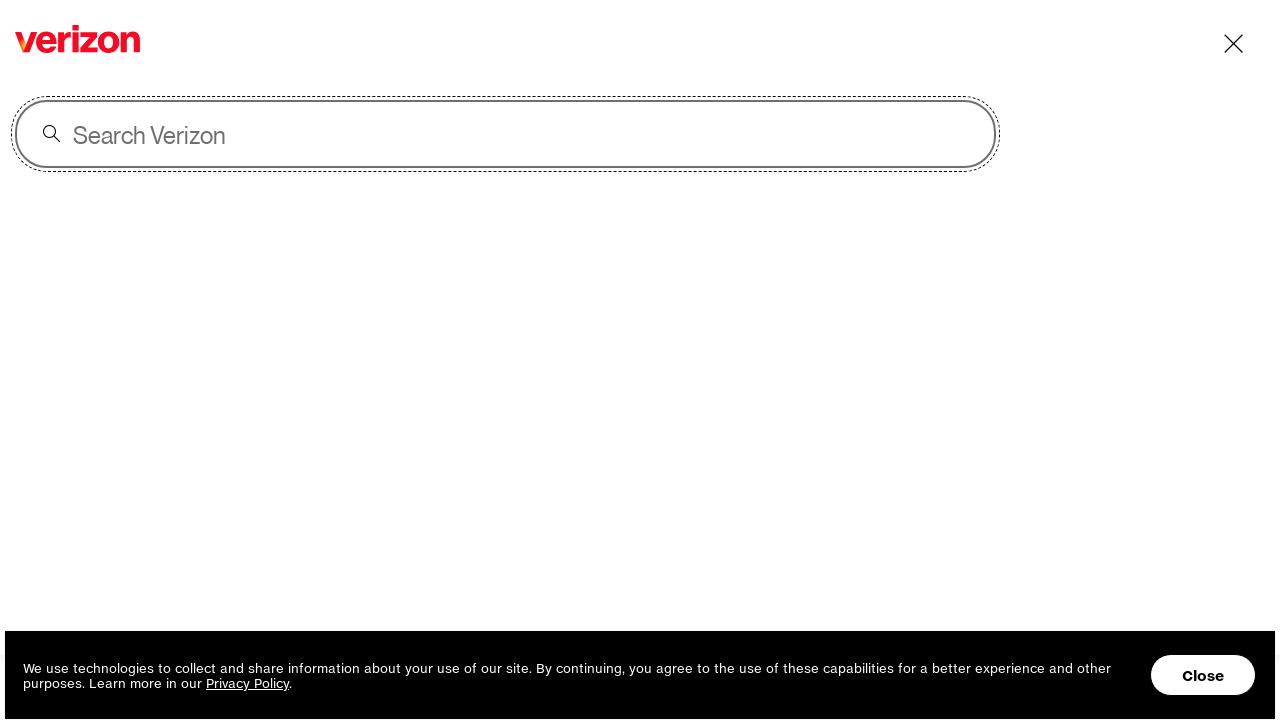

Filled search field with 'iPhone 17' on input#search_box_gnav_input
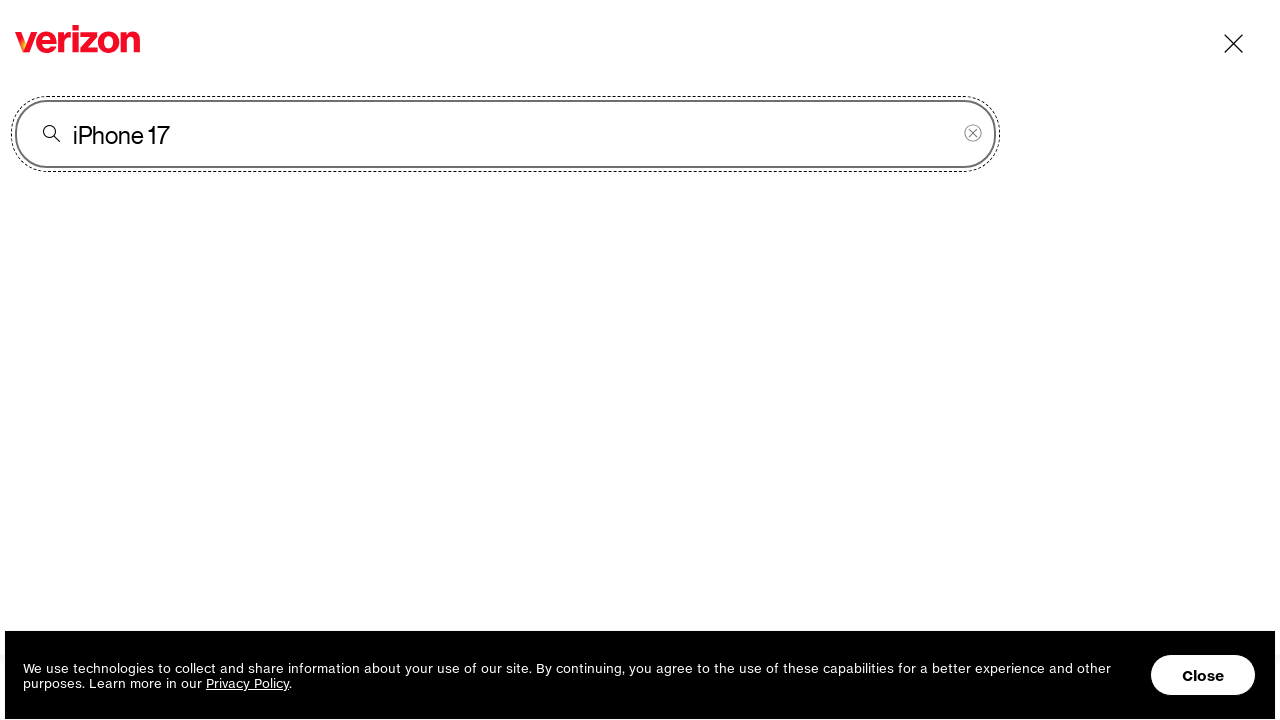

Waited for search suggestions or results to load
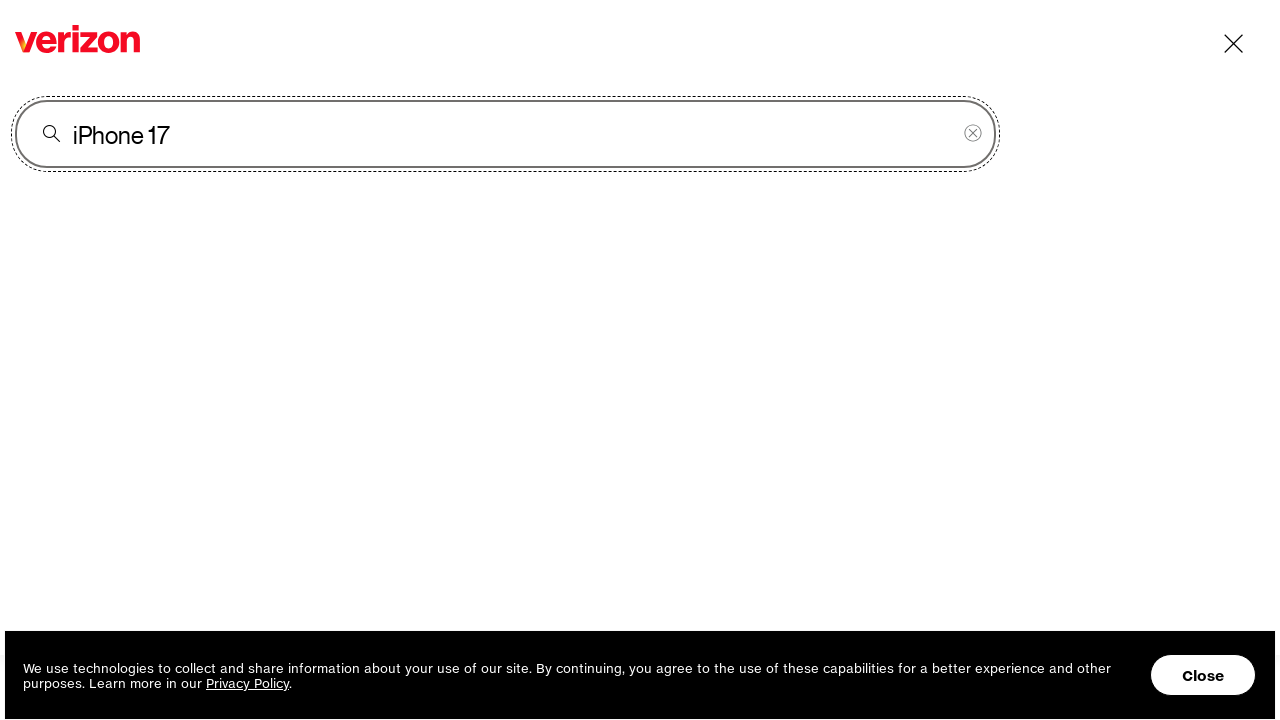

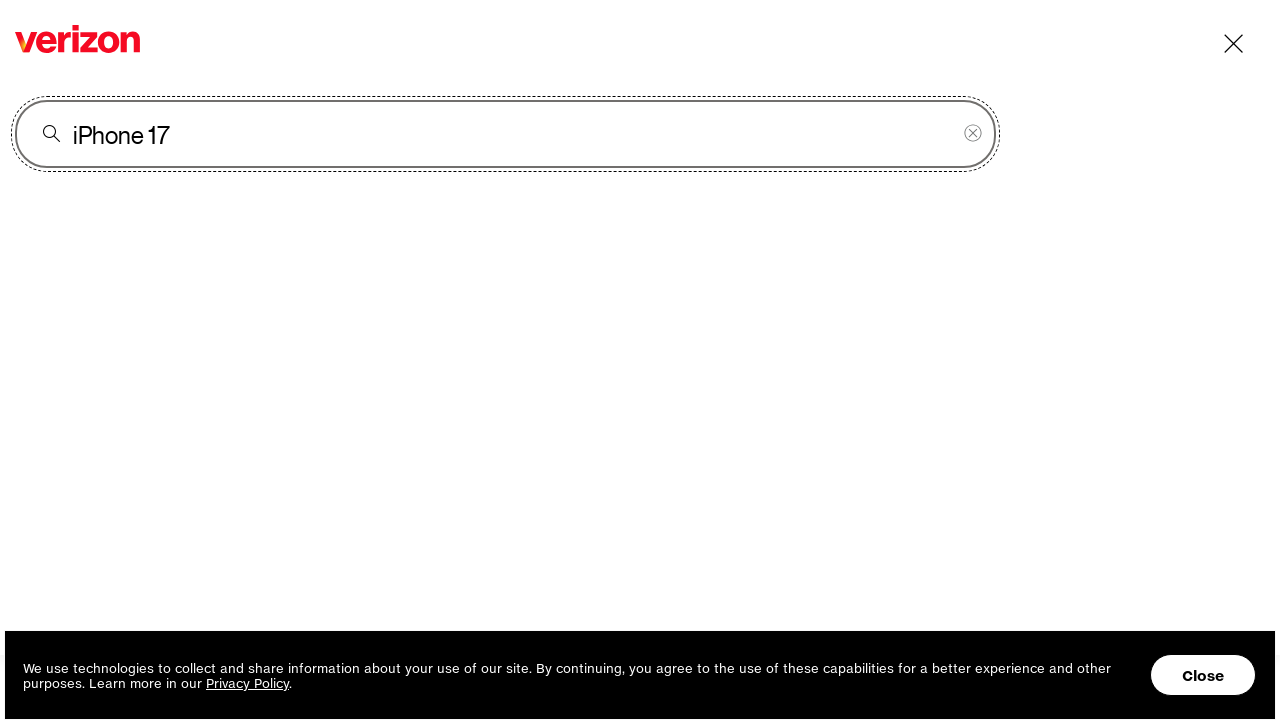